Tests window handling by clicking the Help link on Google signup page which opens a new window, then switches between windows

Starting URL: https://accounts.google.com/signup/v2/webcreateaccount?flowName=GlifWebSignIn&flowEntry=SignUp

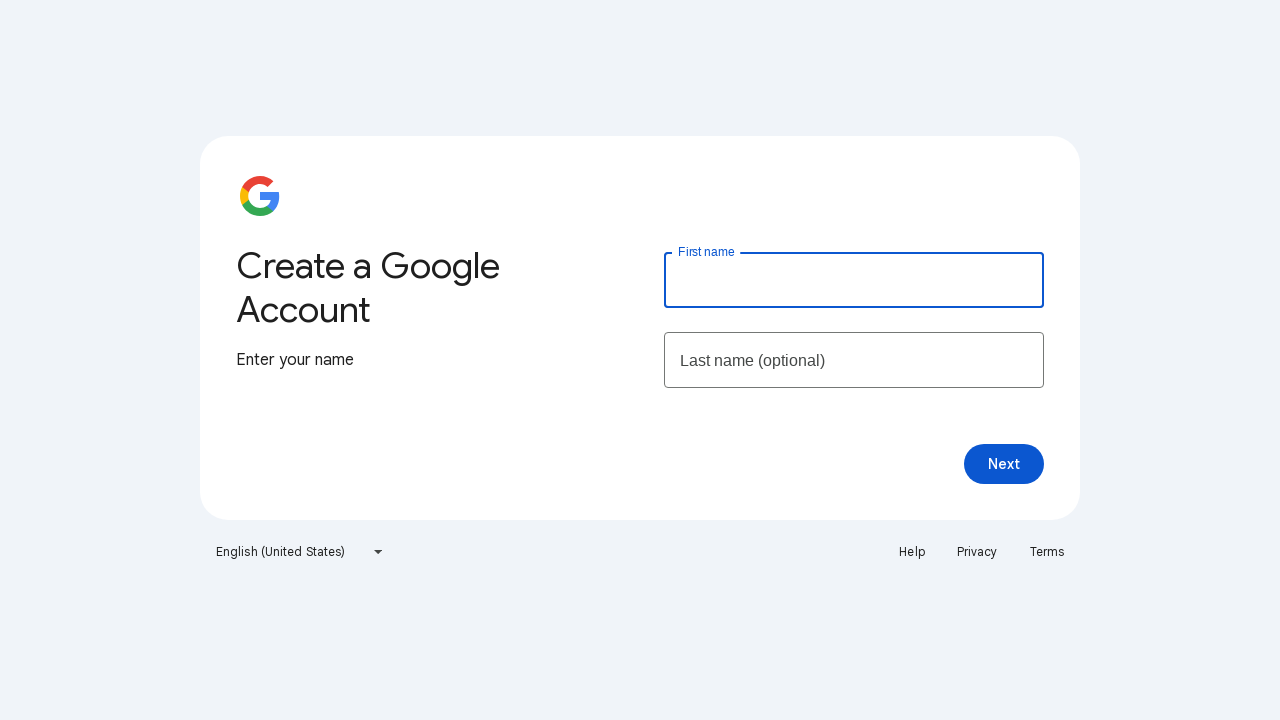

Stored reference to main Google signup page
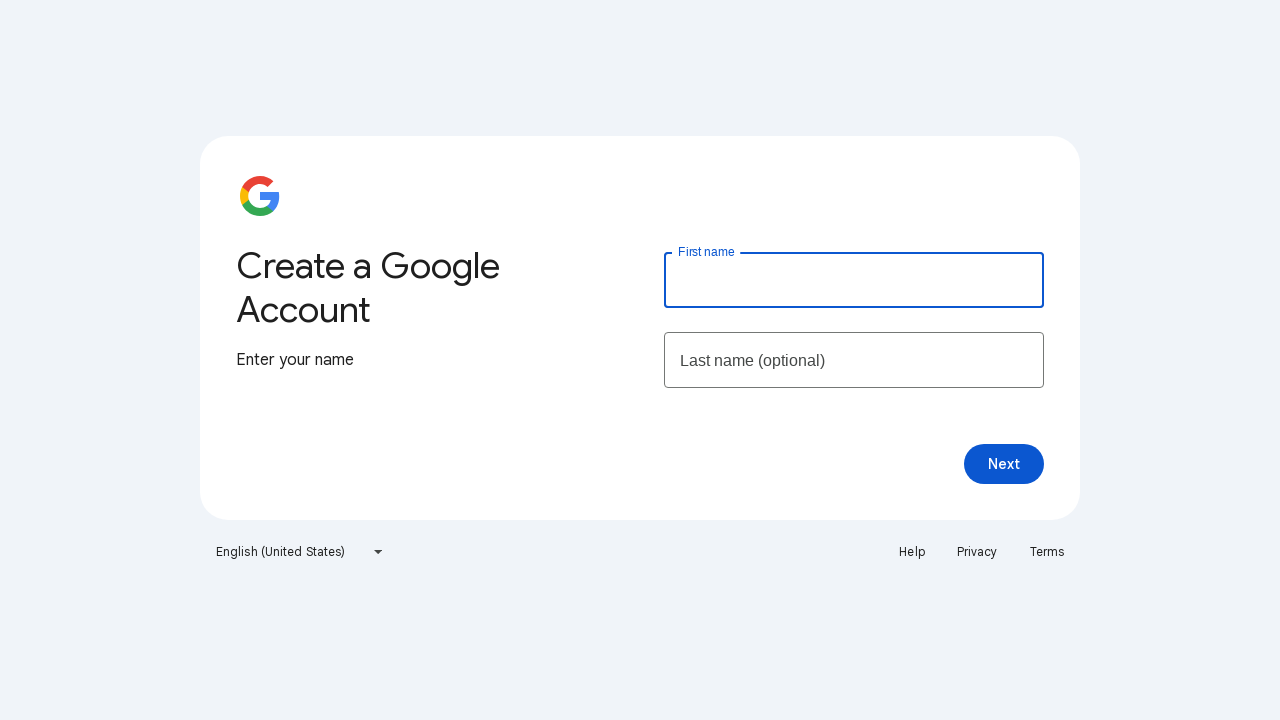

Clicked Help link, new window opened at (912, 552) on text=Help
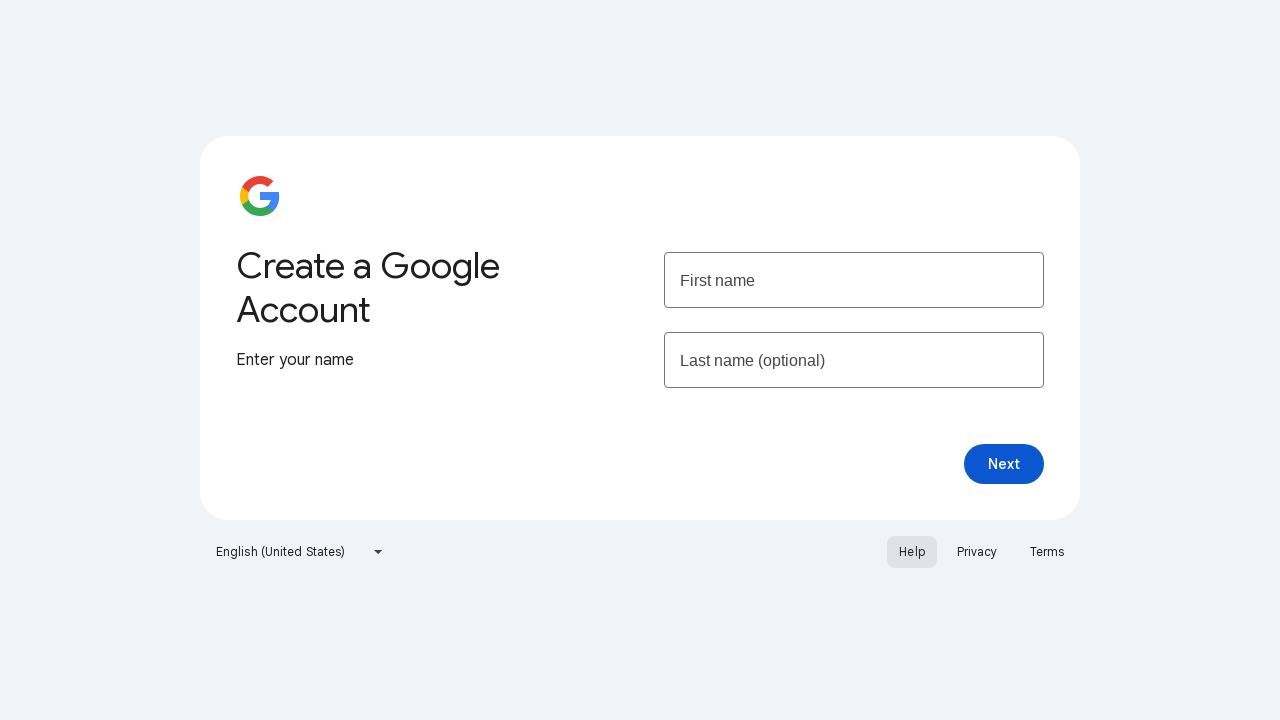

Captured reference to newly opened help window
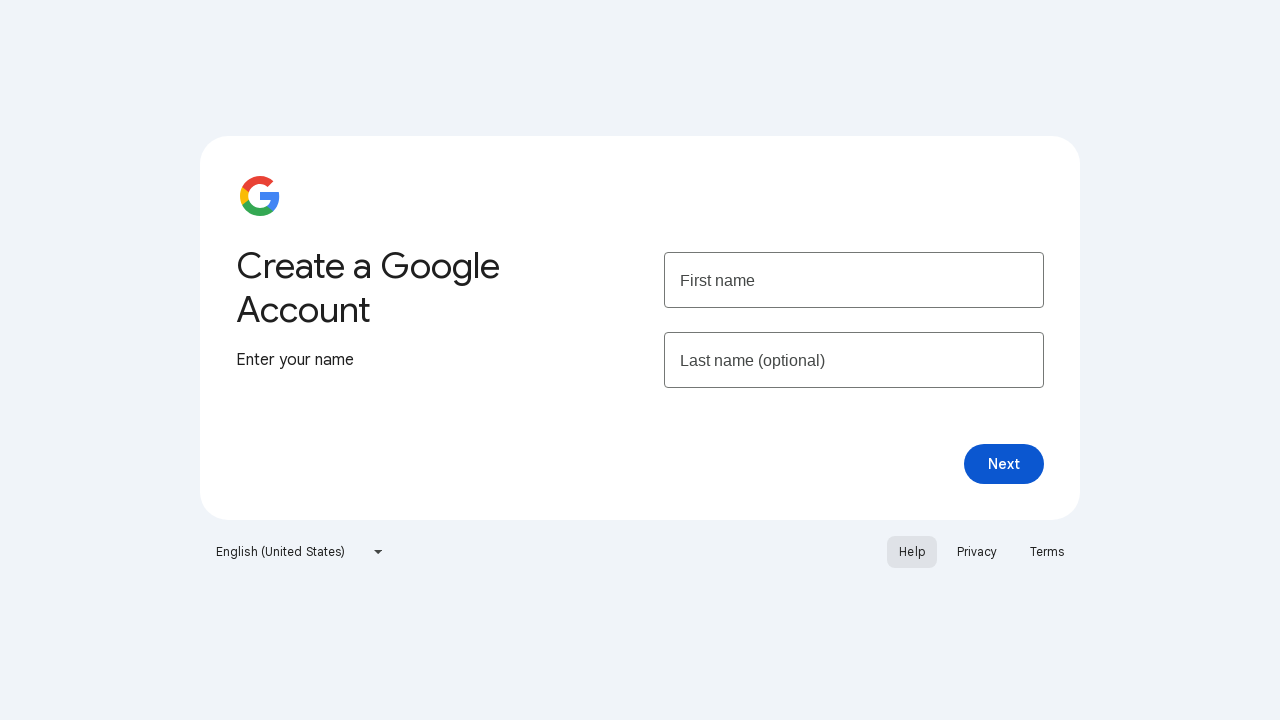

Help page loaded successfully
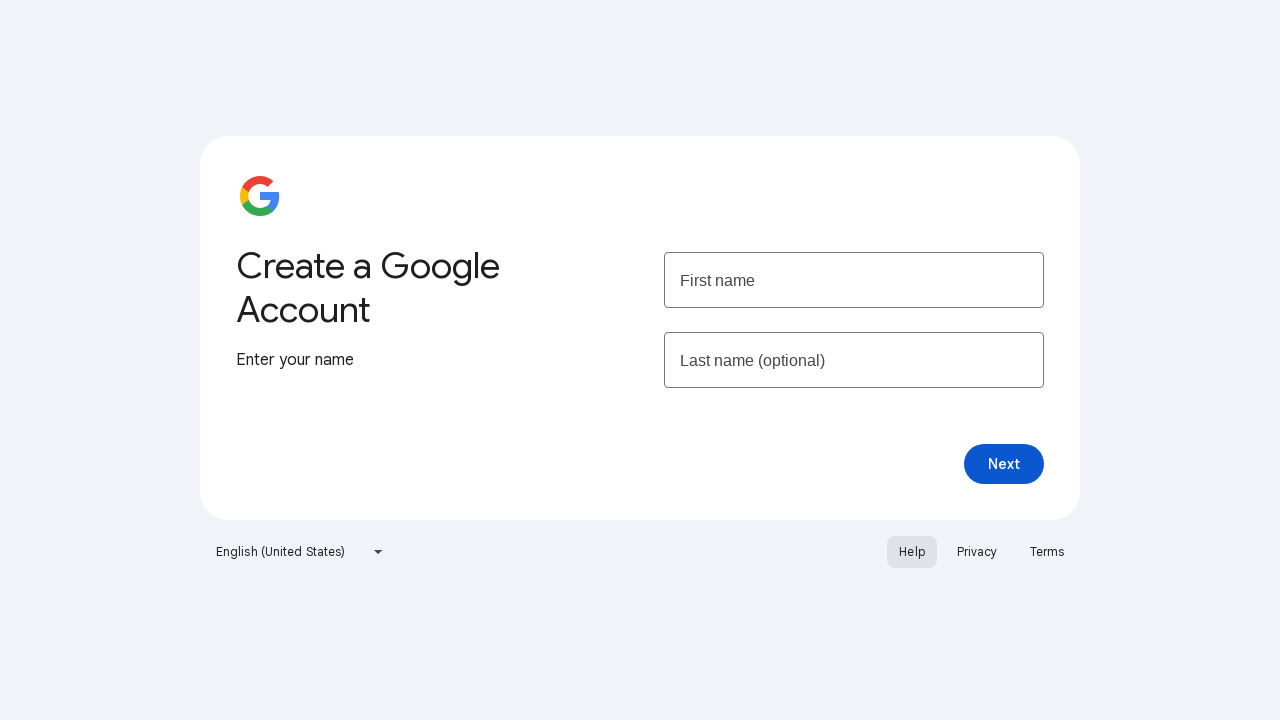

Switched focus back to main Google signup page
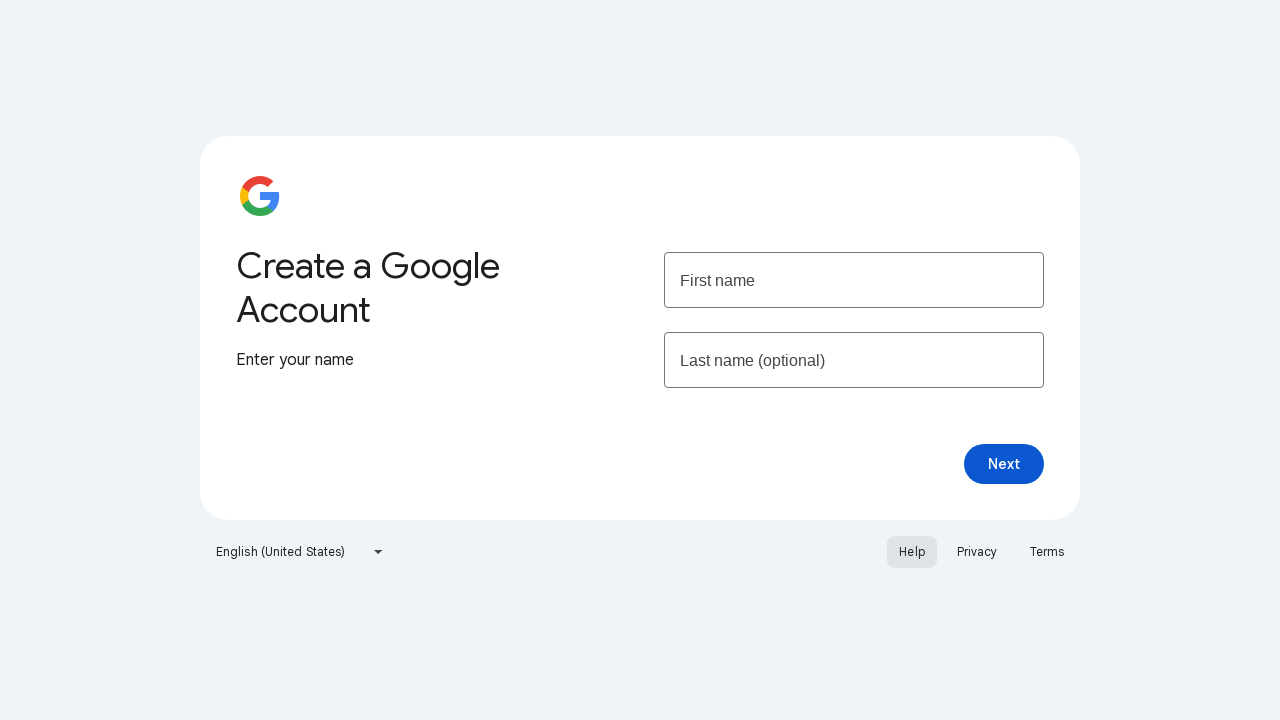

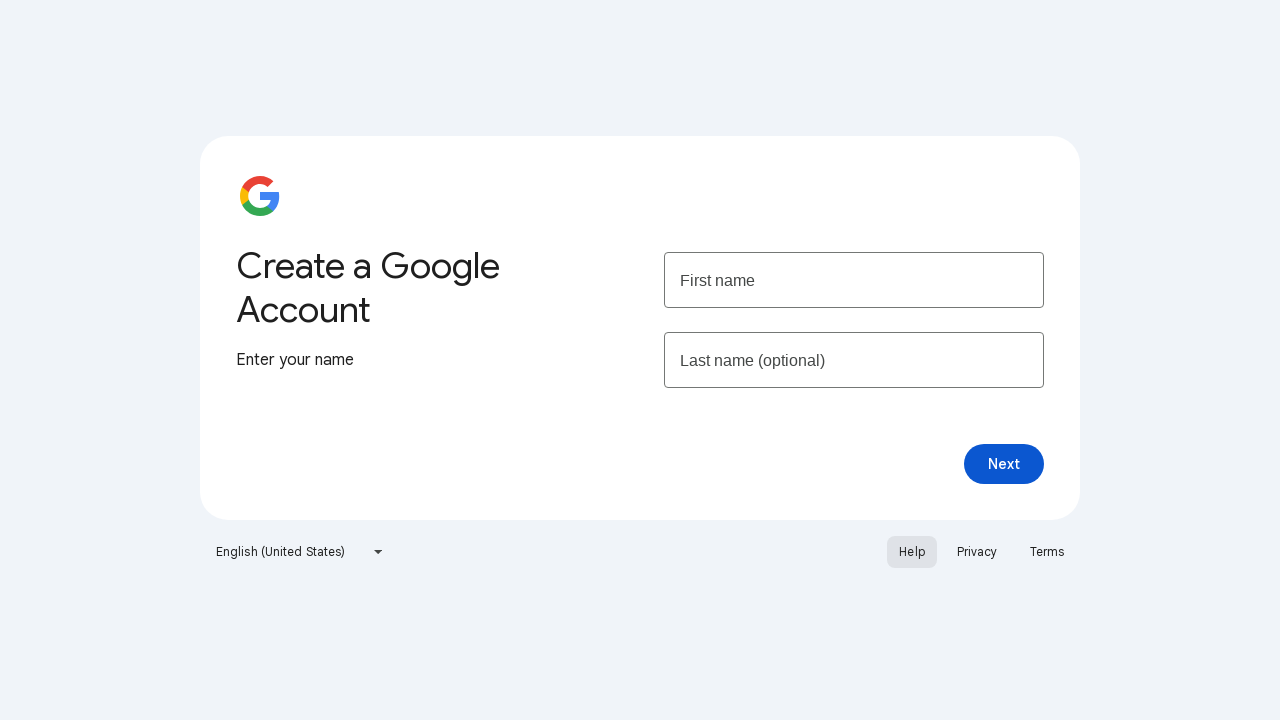